Tests JavaScript alert and confirm dialog handling by entering a name, triggering alerts, and accepting/dismissing them

Starting URL: https://rahulshettyacademy.com/AutomationPractice/

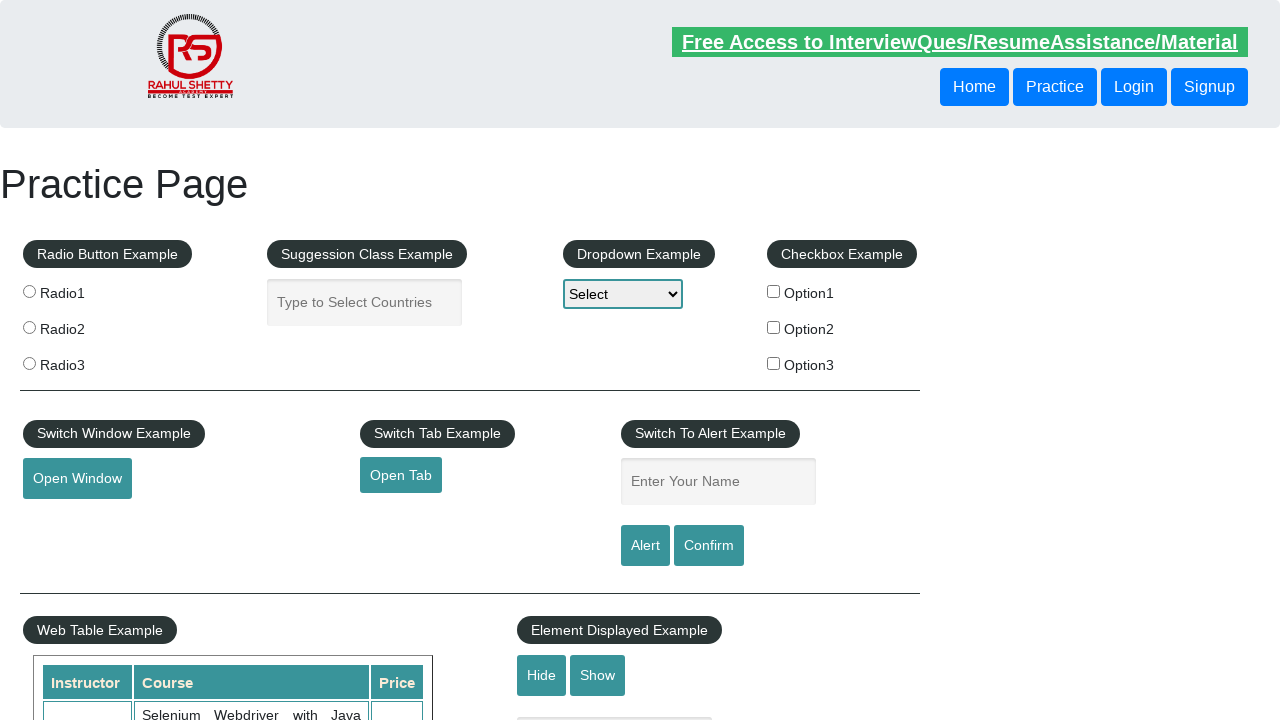

Filled name field with 'Sedat Ekmel' on #name
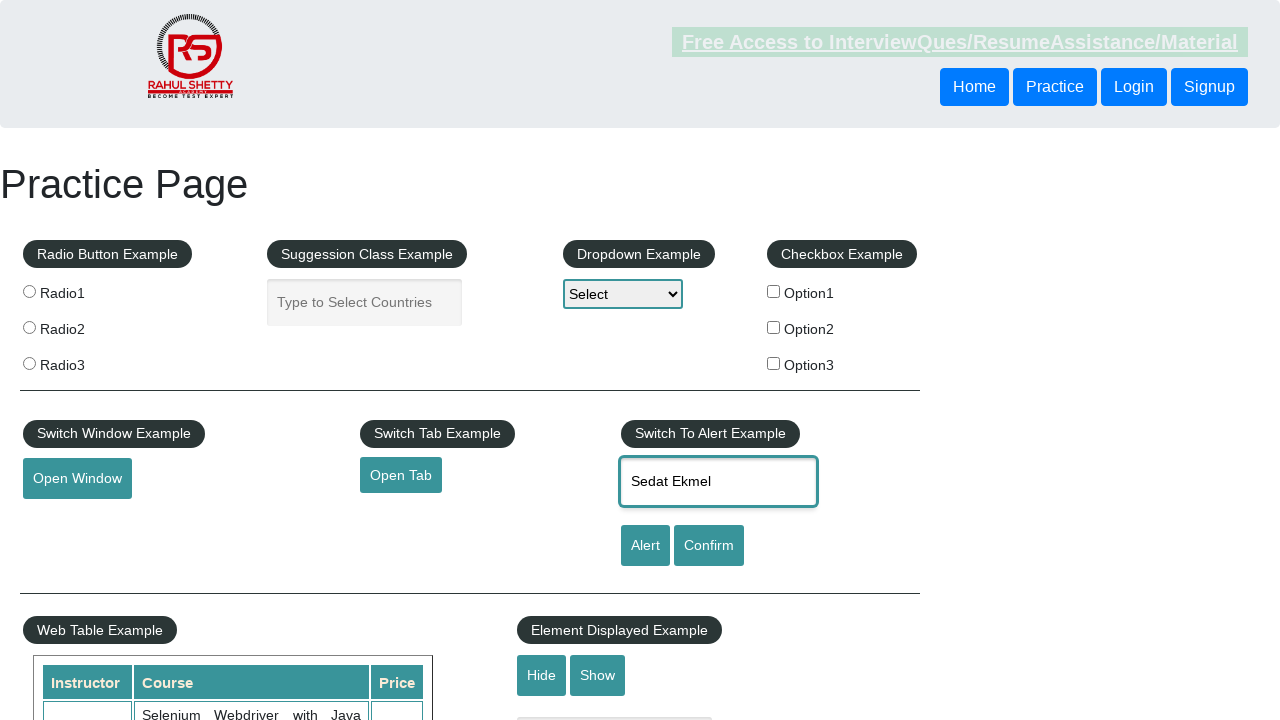

Set up dialog handler to accept alerts
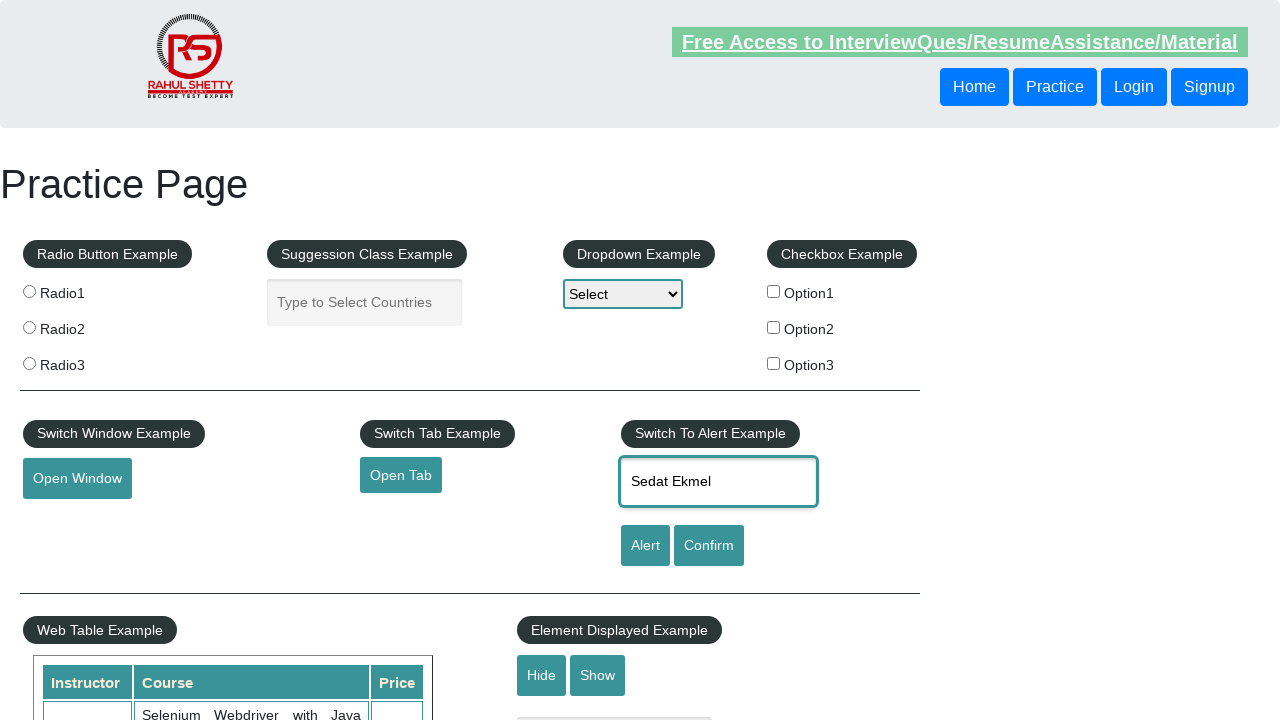

Clicked alert button and accepted the JavaScript alert dialog at (645, 546) on #alertbtn
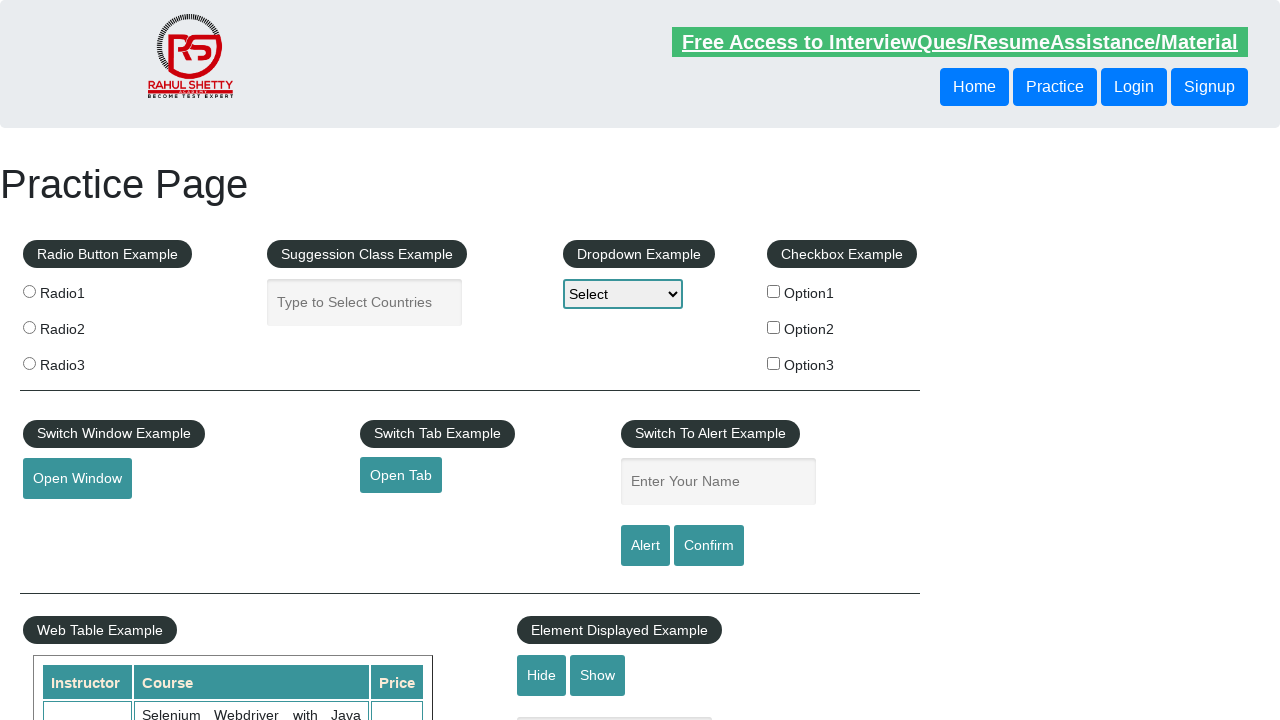

Filled name field with 'Sedat Ekmel' again on #name
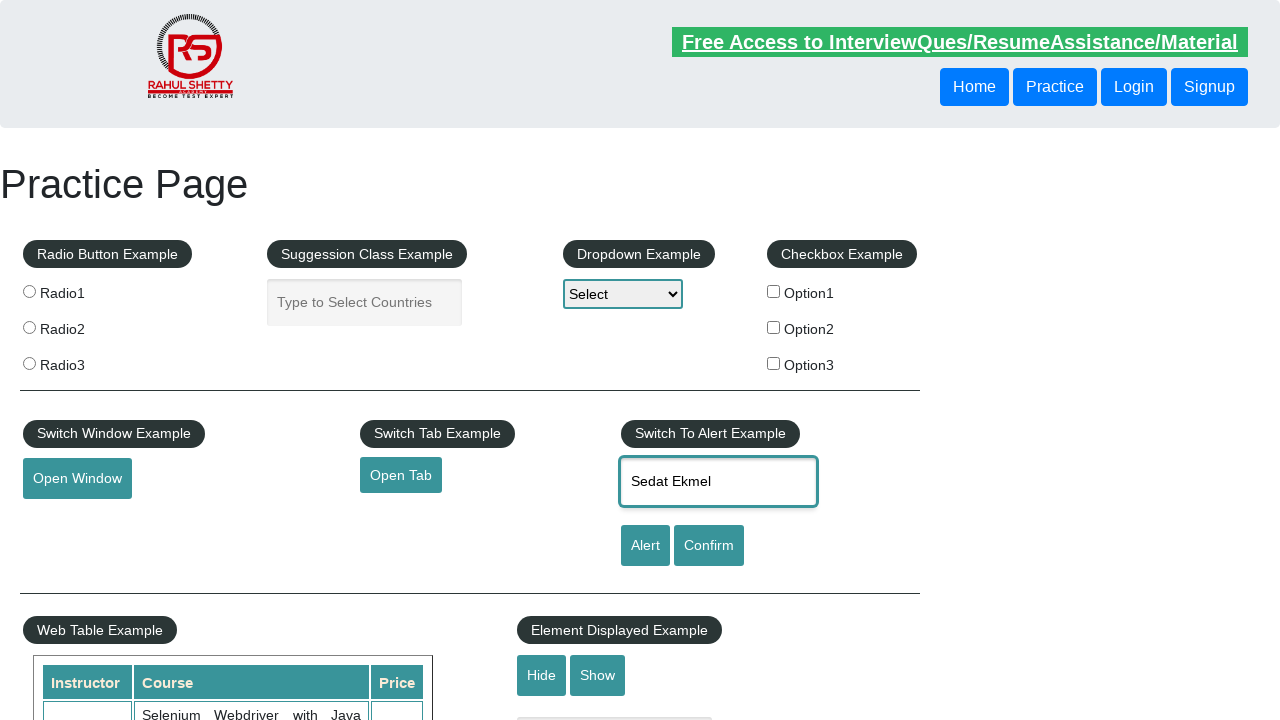

Set up dialog handler to dismiss confirm dialogs
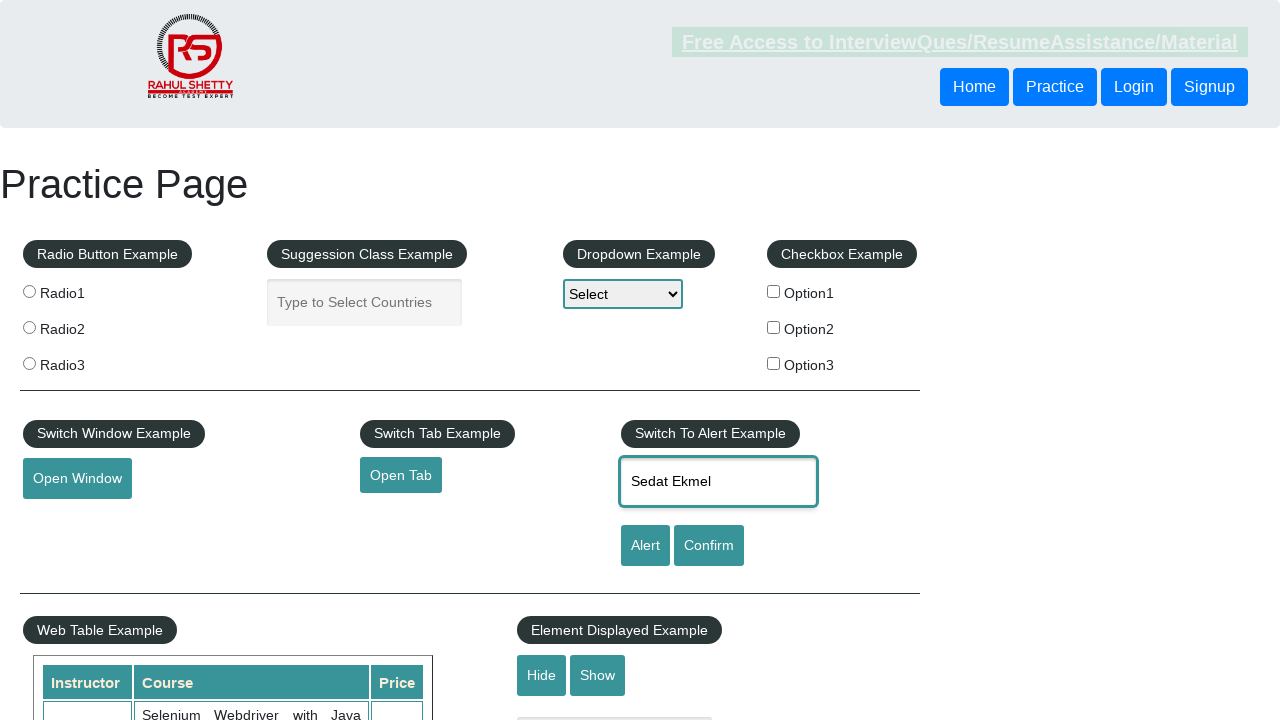

Clicked confirm button and dismissed the JavaScript confirm dialog at (709, 546) on #confirmbtn
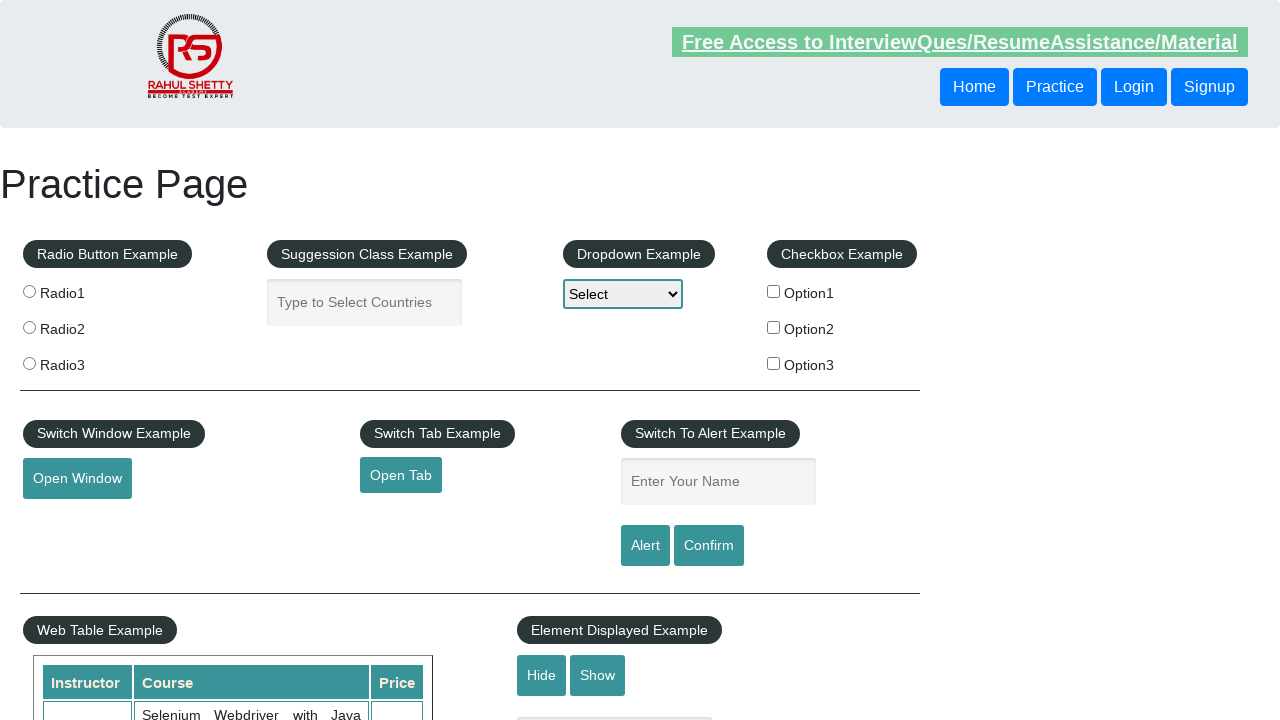

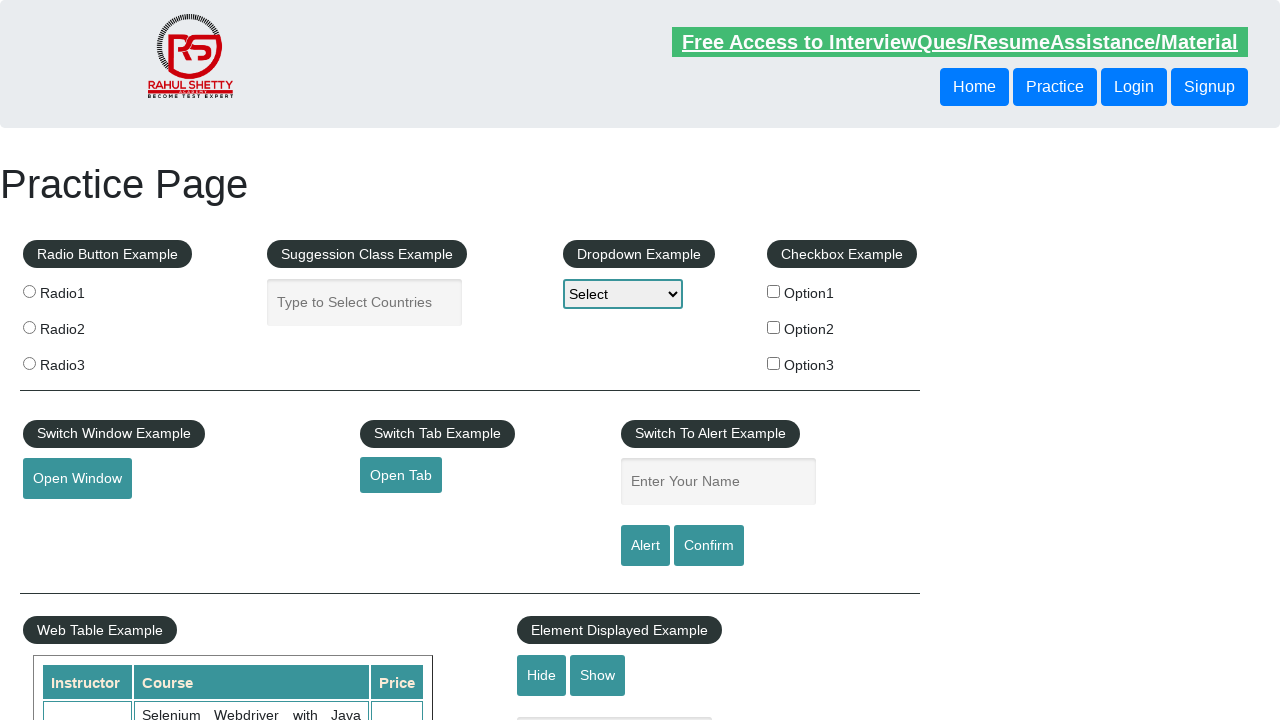